Navigates to the Rahul Shetty Academy Selenium Practice shopping page and verifies it loads successfully

Starting URL: https://rahulshettyacademy.com/seleniumPractise/#/

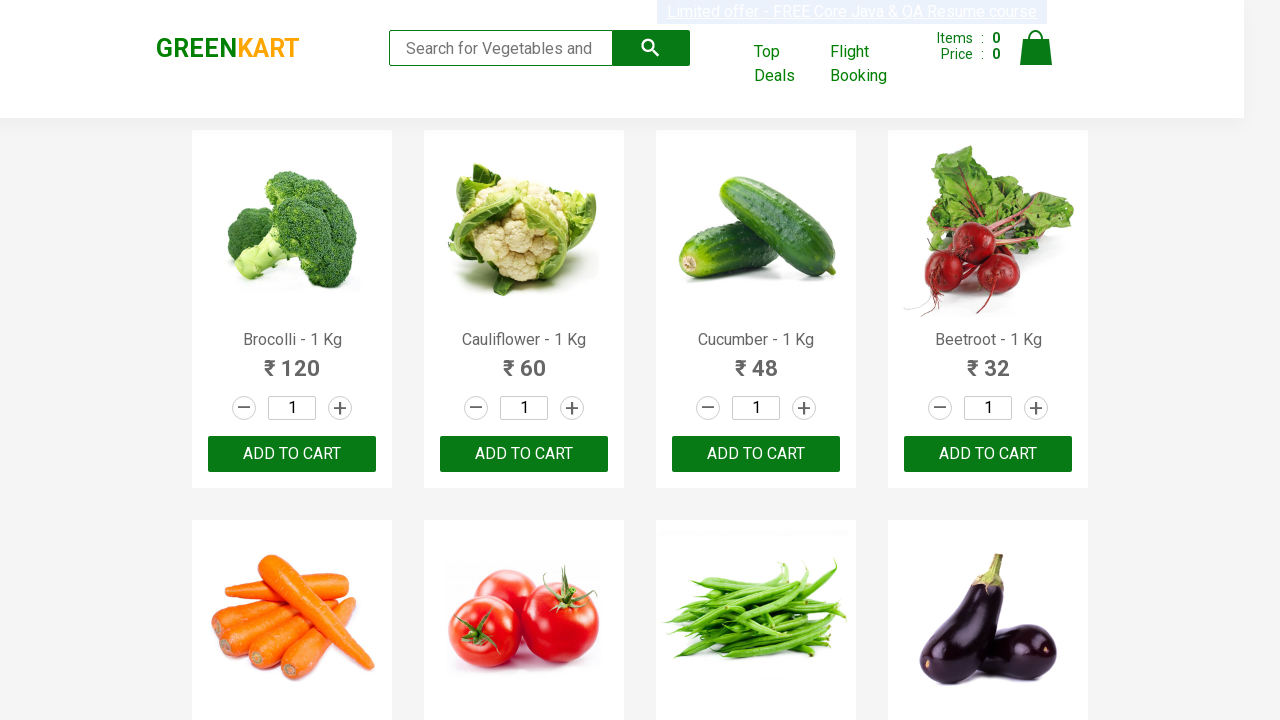

Waited for DOM content to load on Rahul Shetty Academy Selenium Practice shopping page
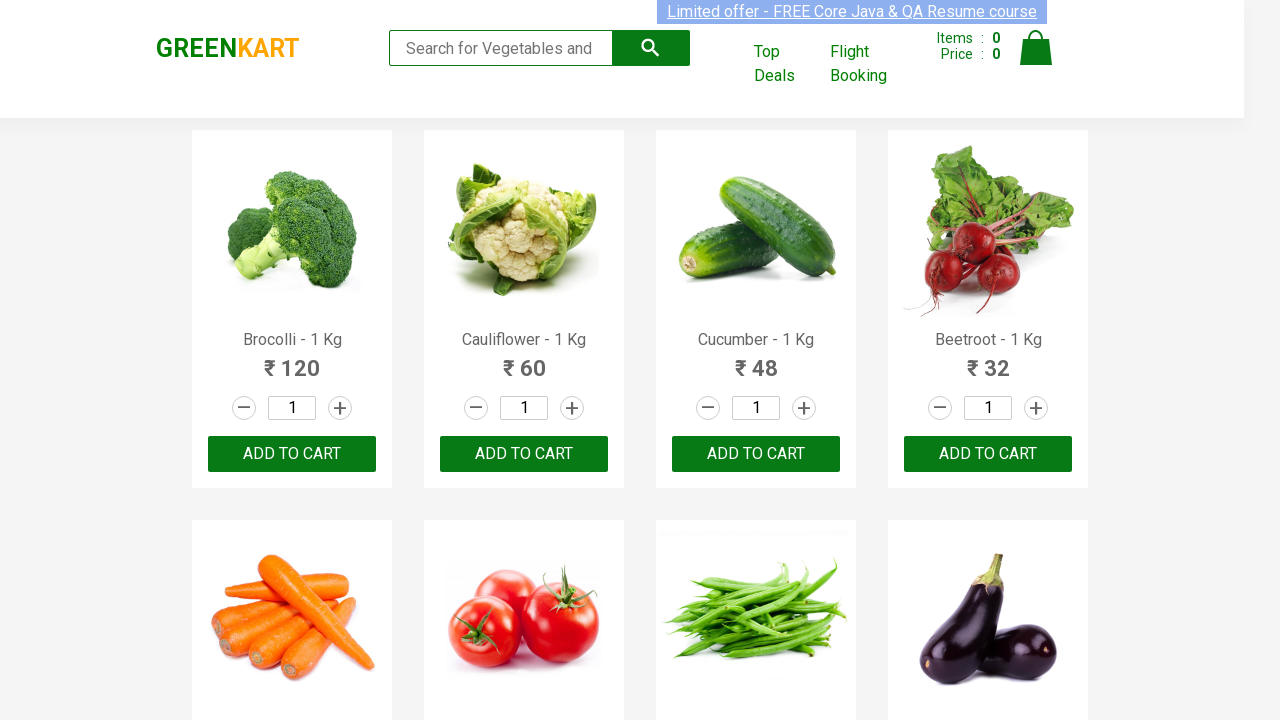

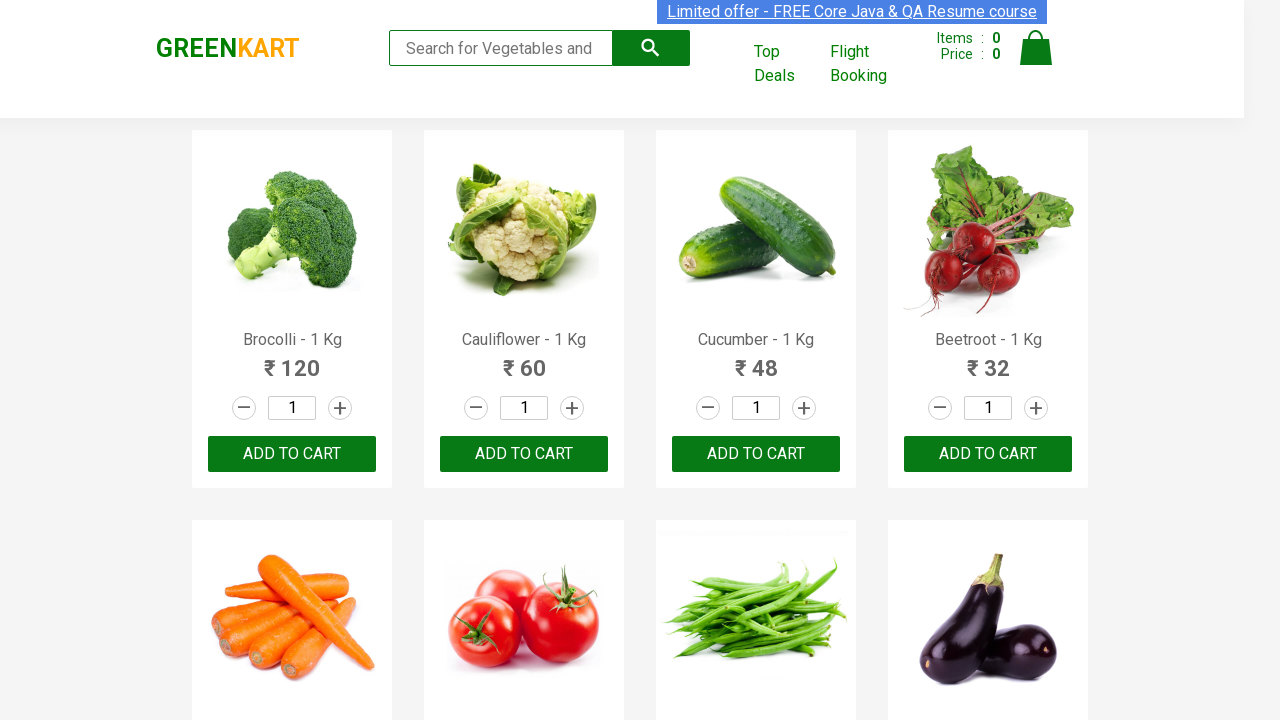